Tests text input functionality by navigating to the Text Input page, entering text in a field, clicking a button, and verifying the button text updates

Starting URL: http://uitestingplayground.com

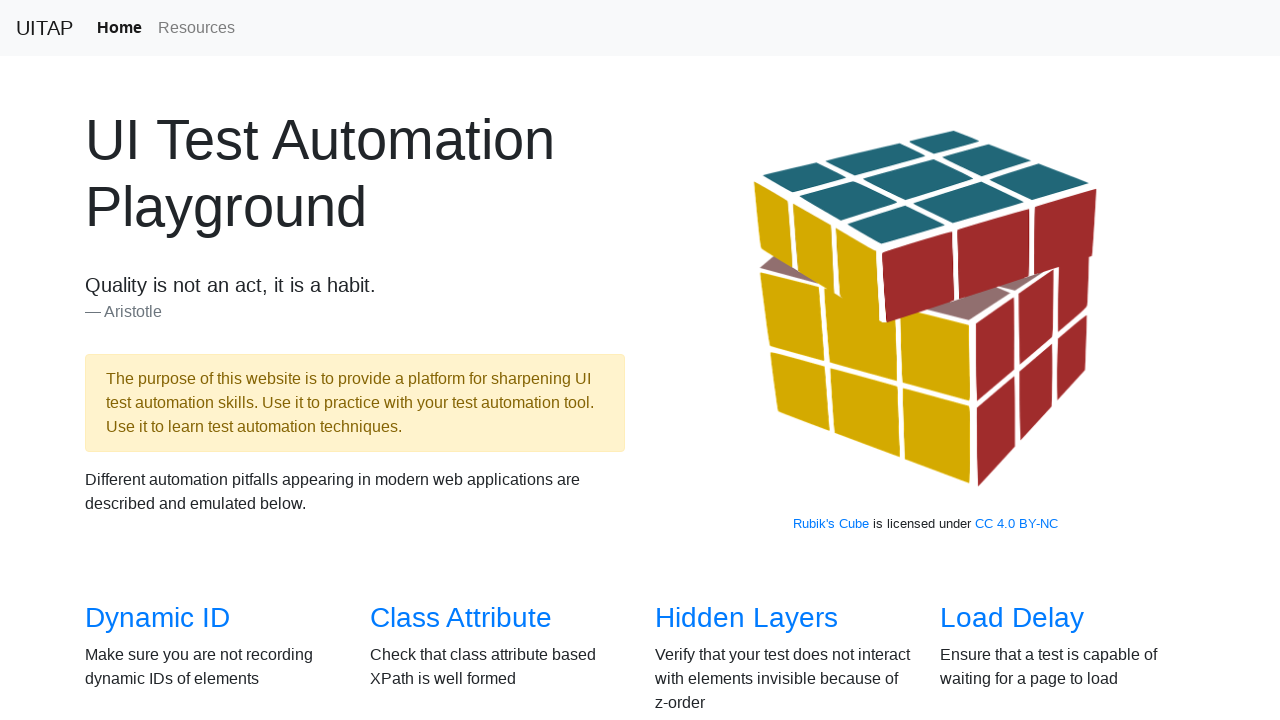

Clicked on Text Input link to navigate to the Text Input page at (1002, 360) on text=Text Input
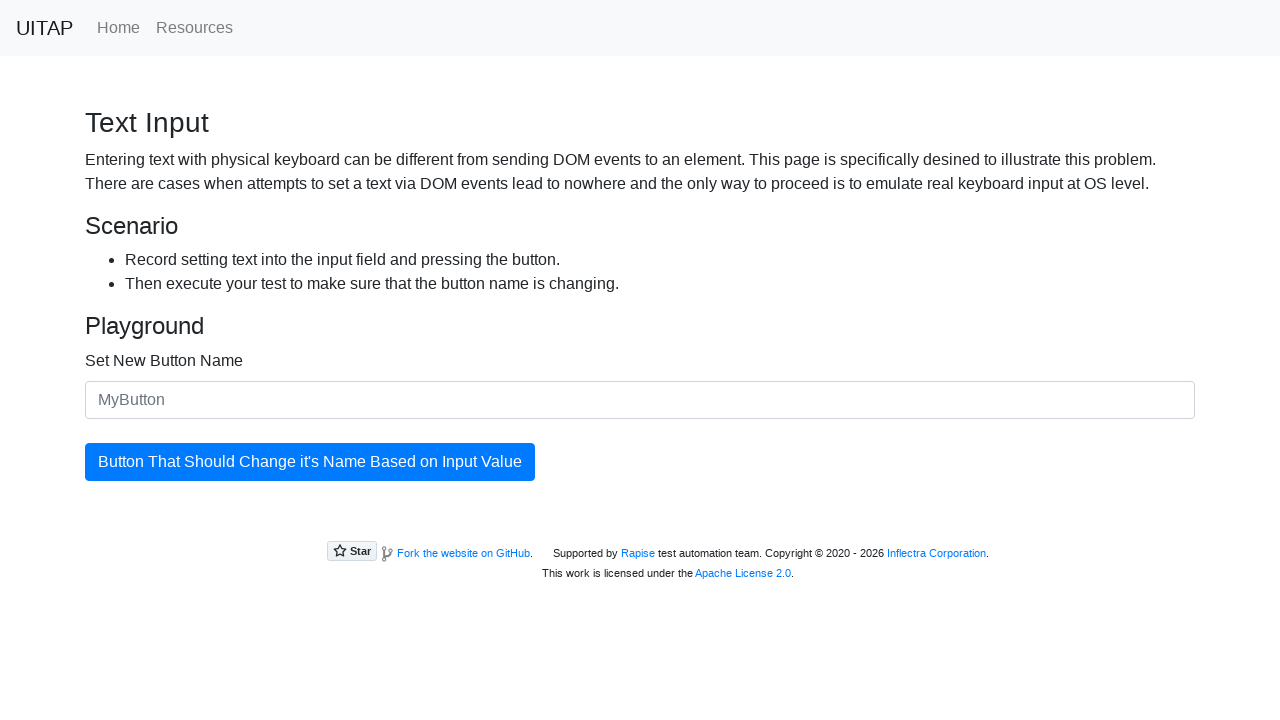

Input field #newButtonName is now present on the page
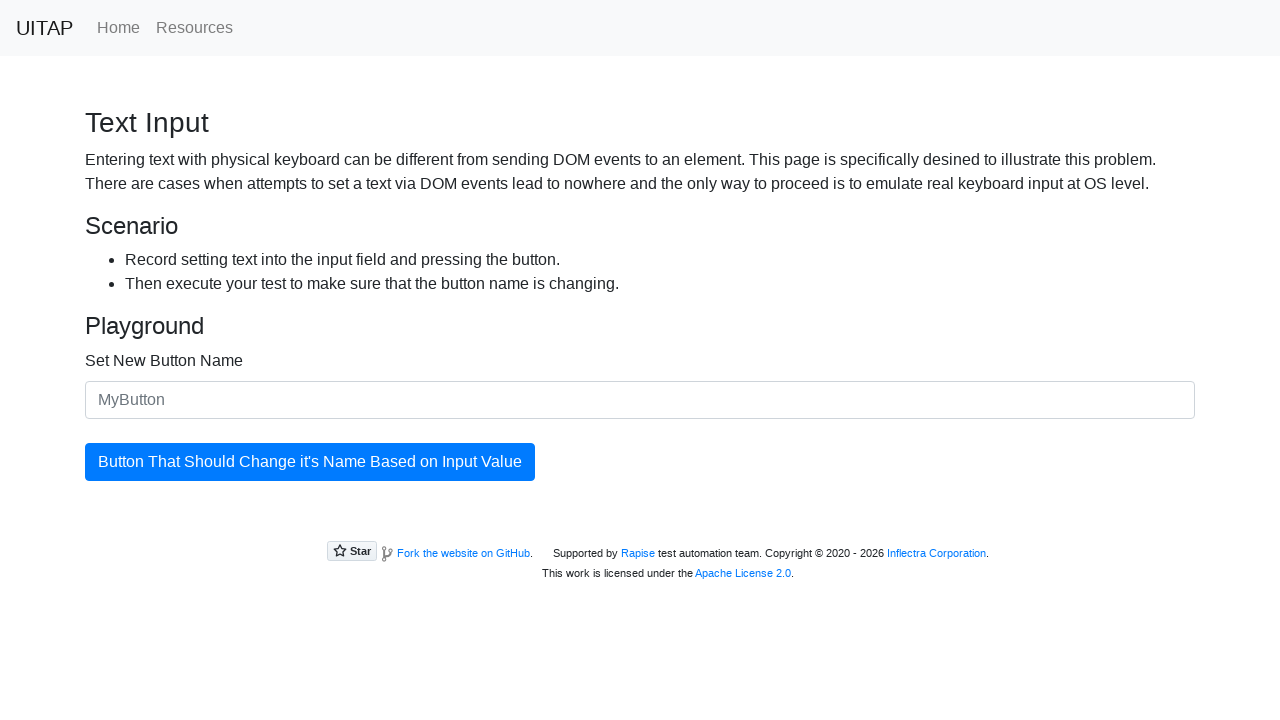

Entered text 'Nome Teste Botão' in the input field on #newButtonName
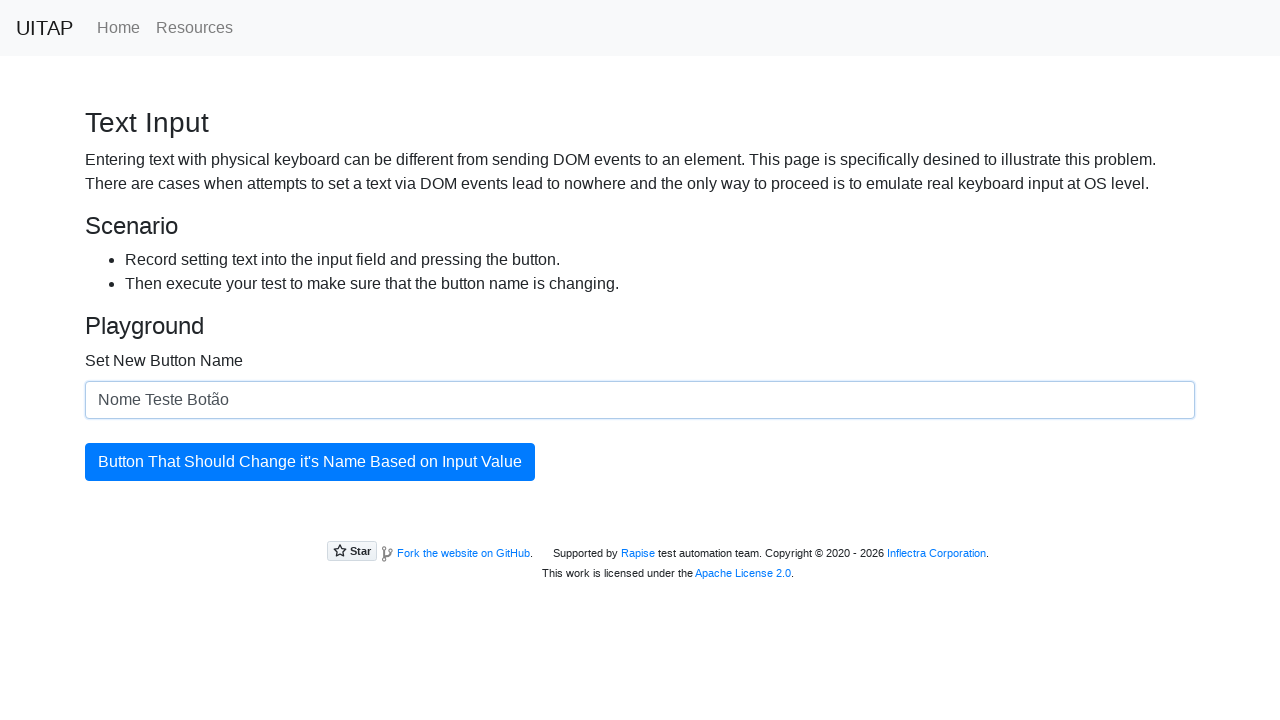

Clicked the button #updatingButton to update its text at (310, 462) on #updatingButton
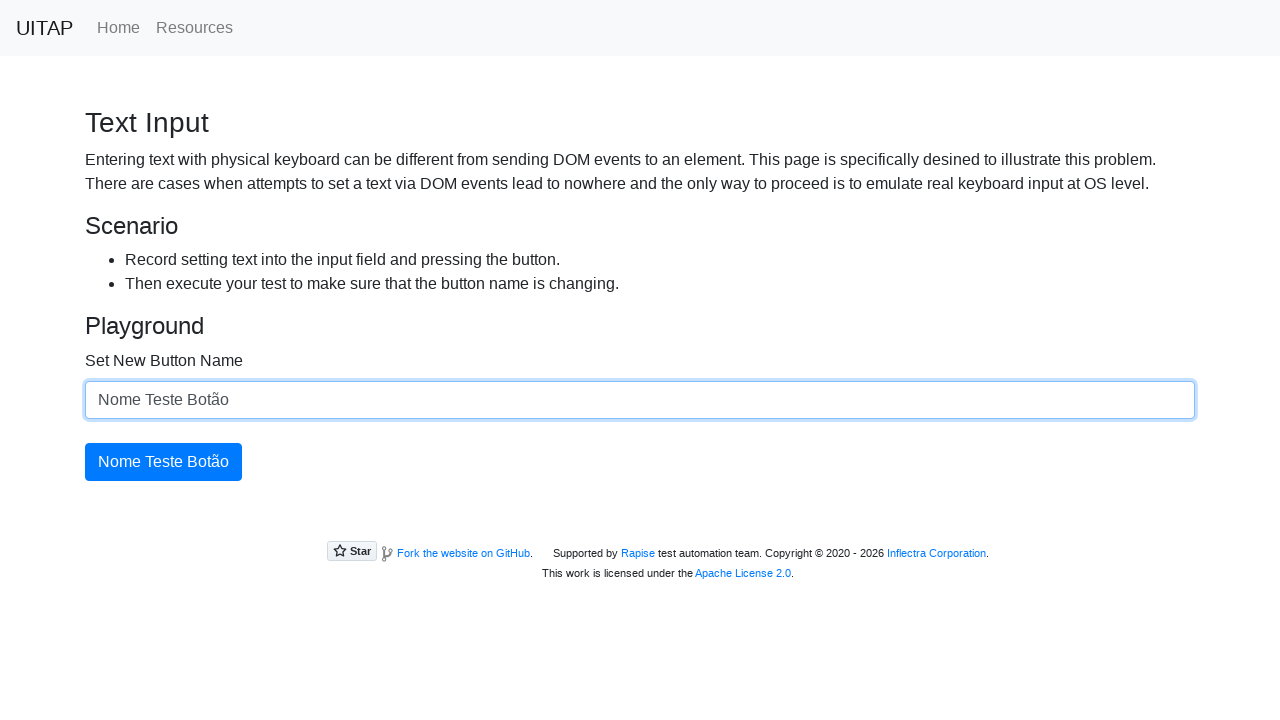

Located the button element to verify its text content
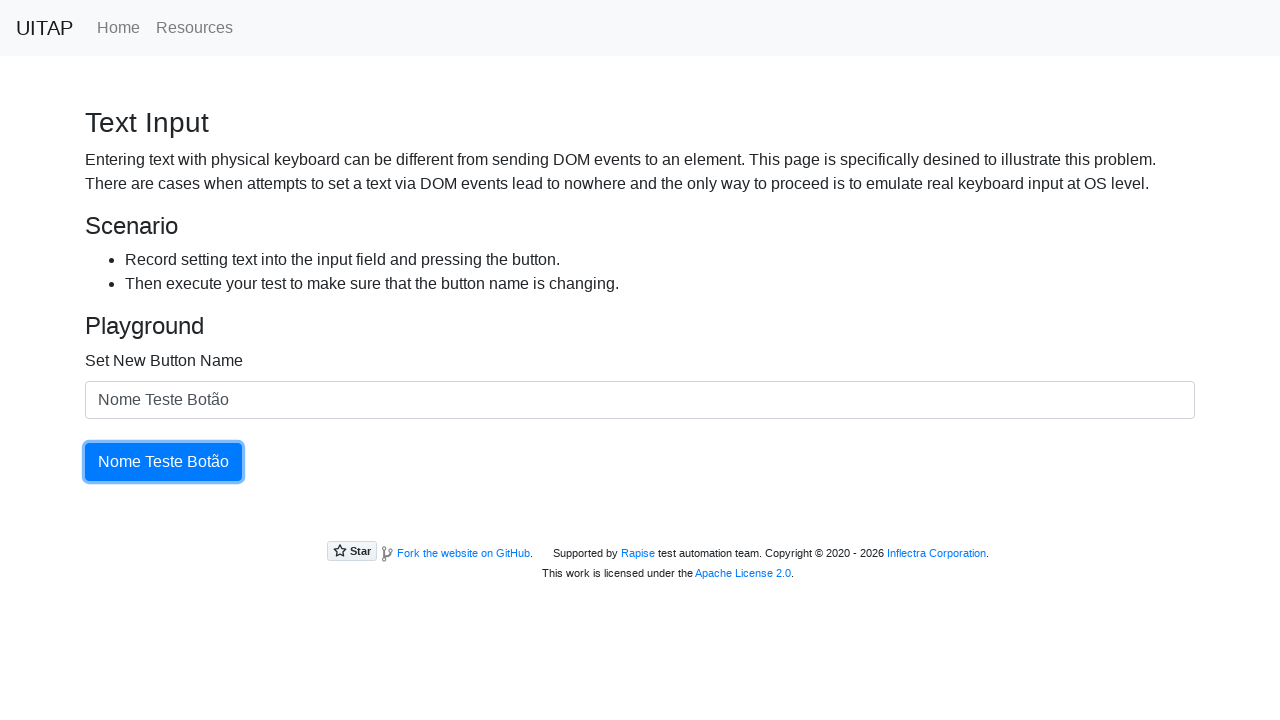

Verified that button text was successfully updated to 'Nome Teste Botão'
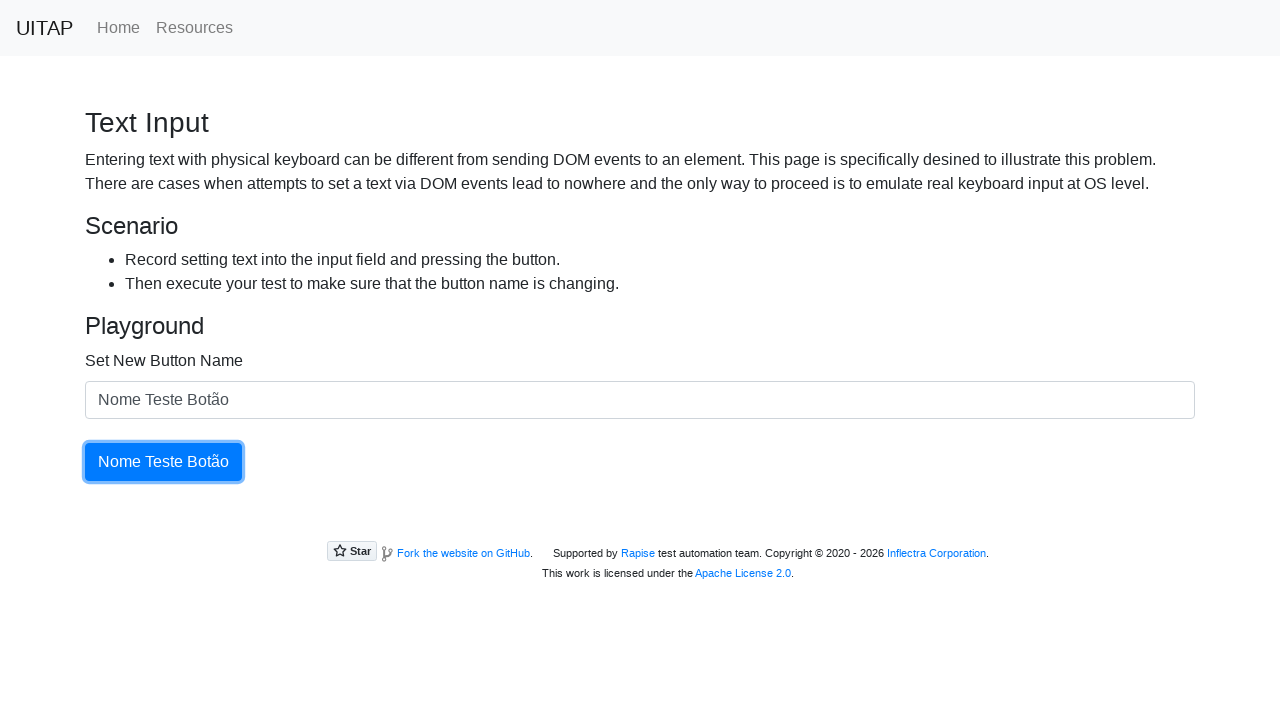

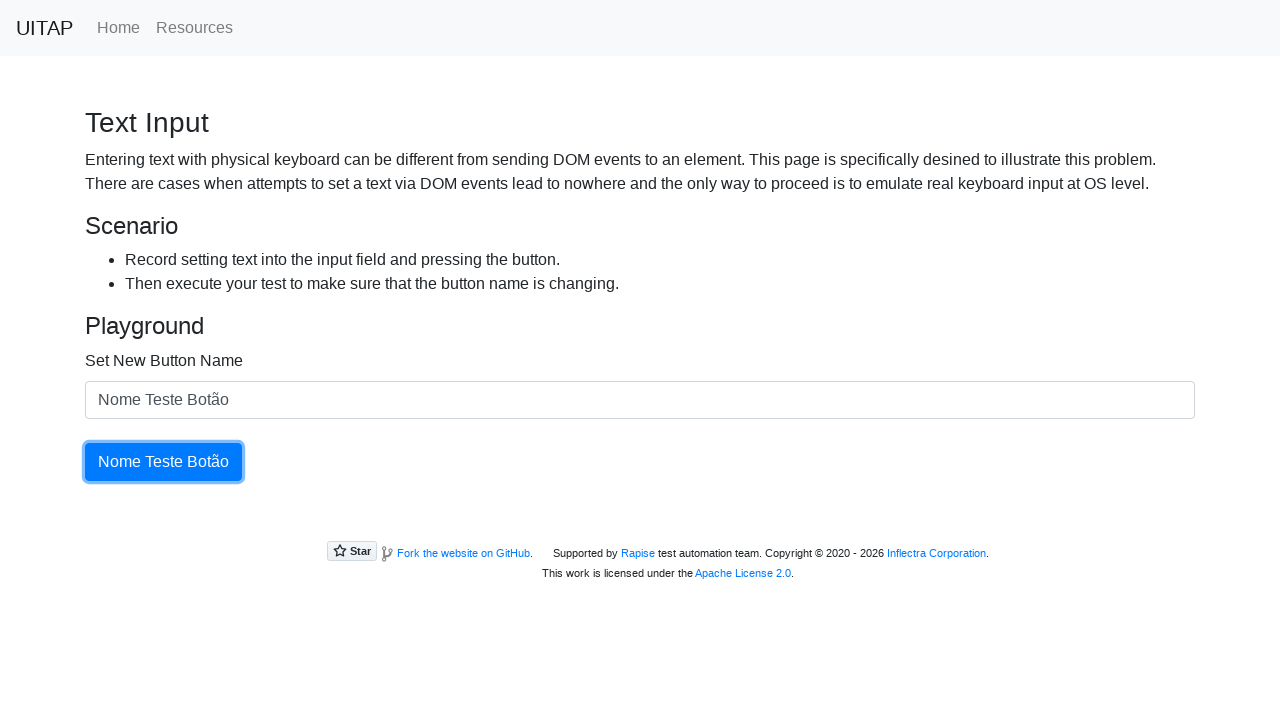